Tests current address field validation by entering text and verifying it displays correctly after submission

Starting URL: https://demoqa.com/text-box

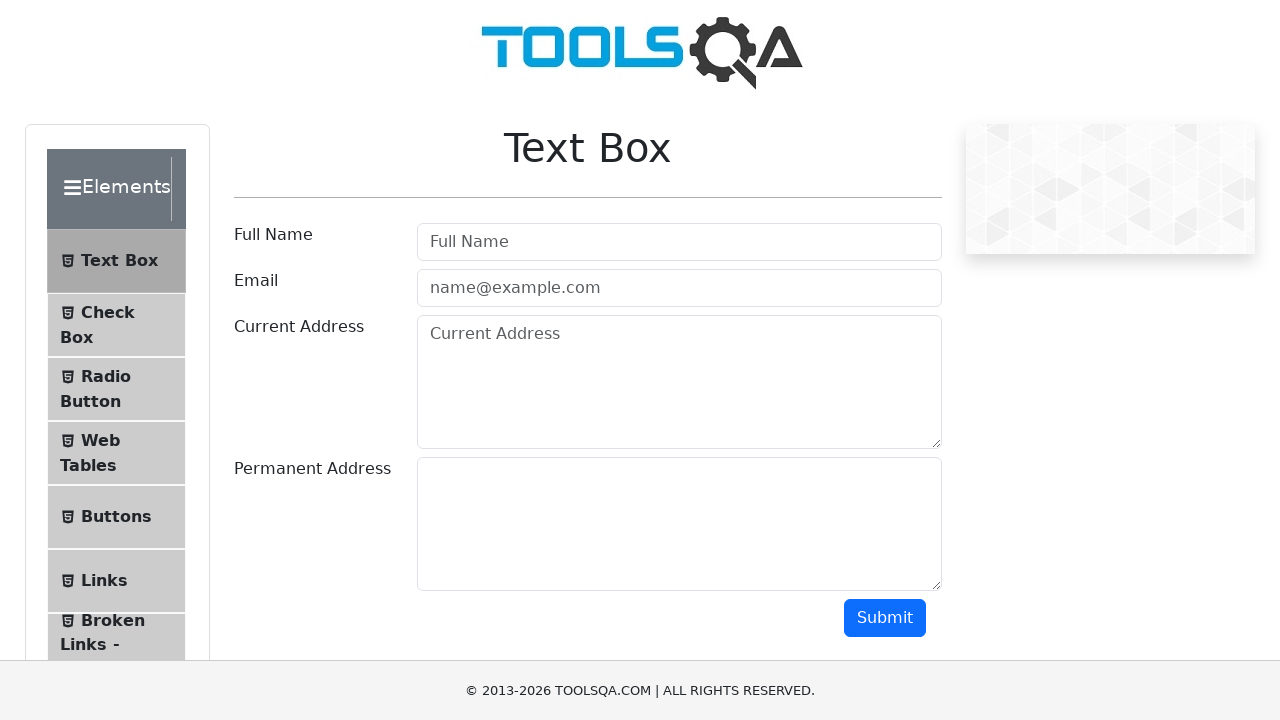

Filled current address field with '123 Test Street' on #currentAddress
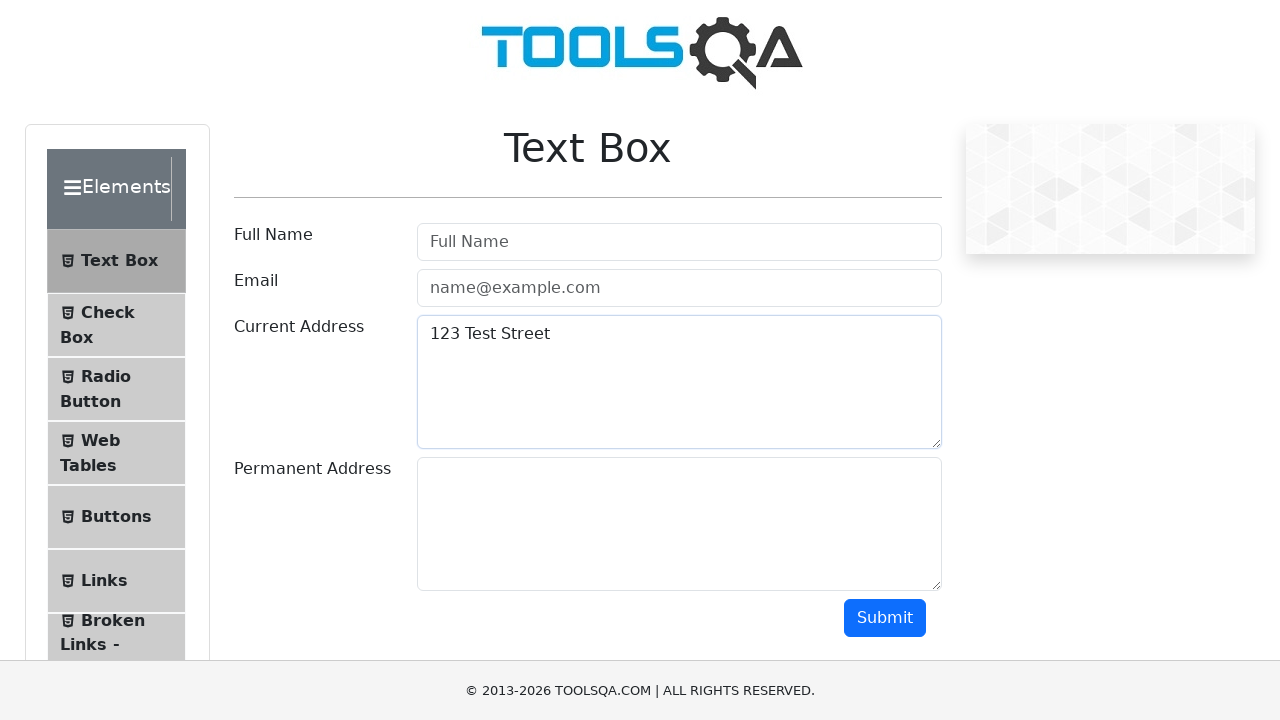

Scrolled submit button into view
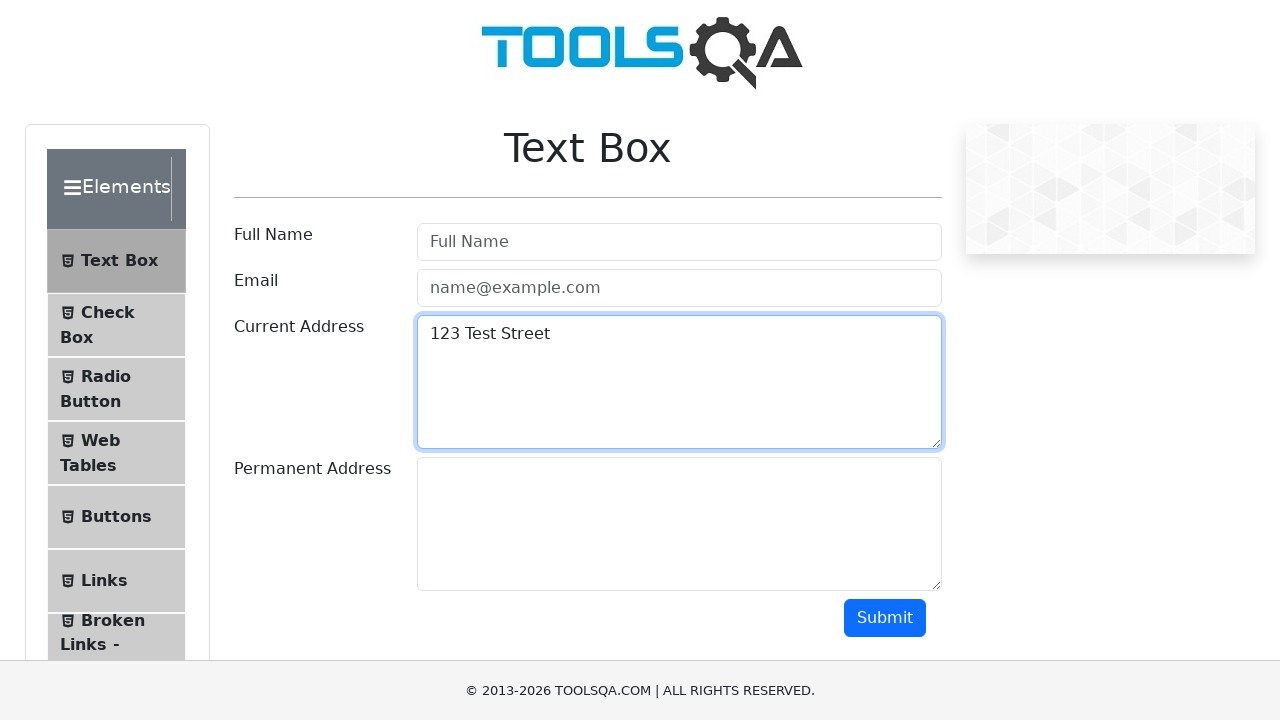

Clicked submit button at (885, 618) on #submit
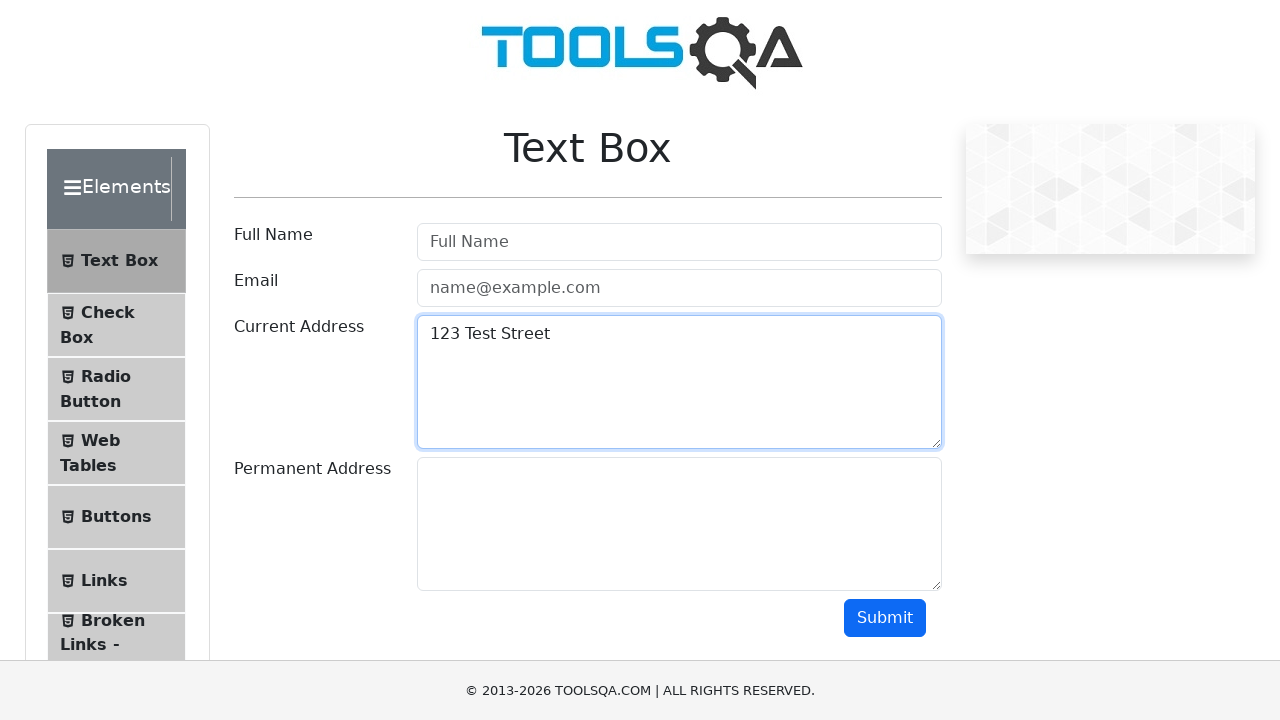

Current address field validation: address displayed correctly after submission
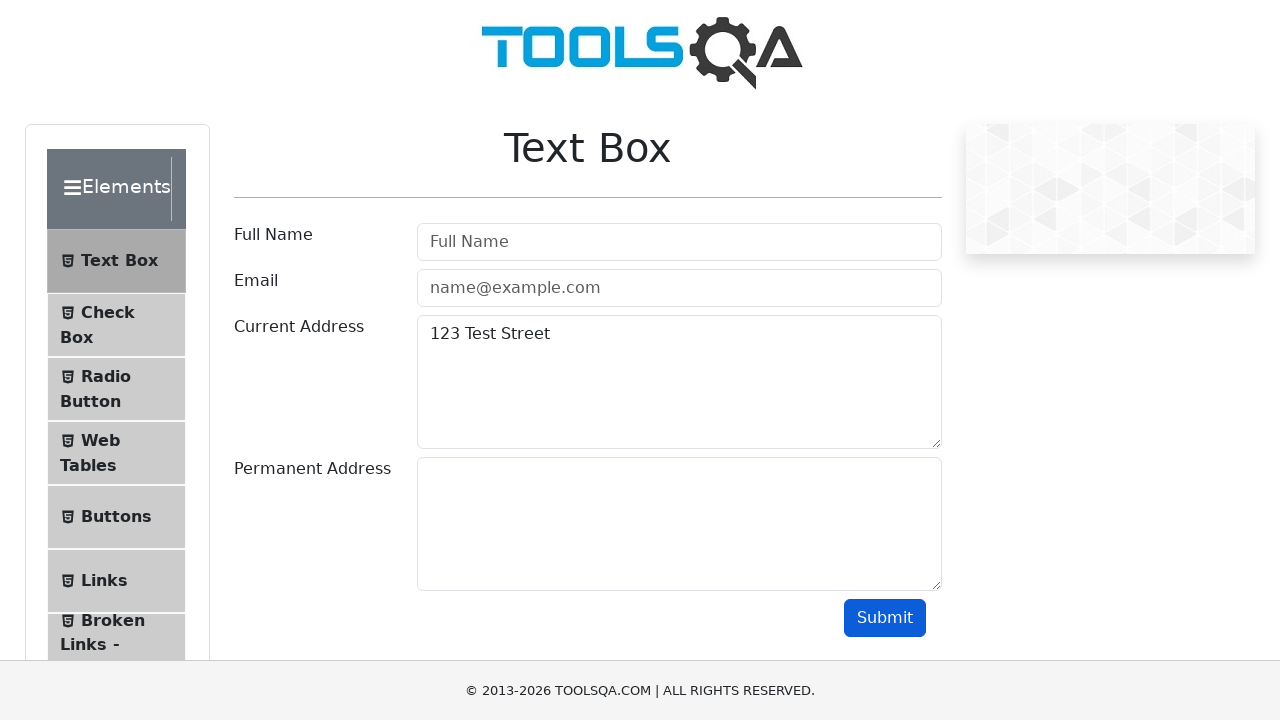

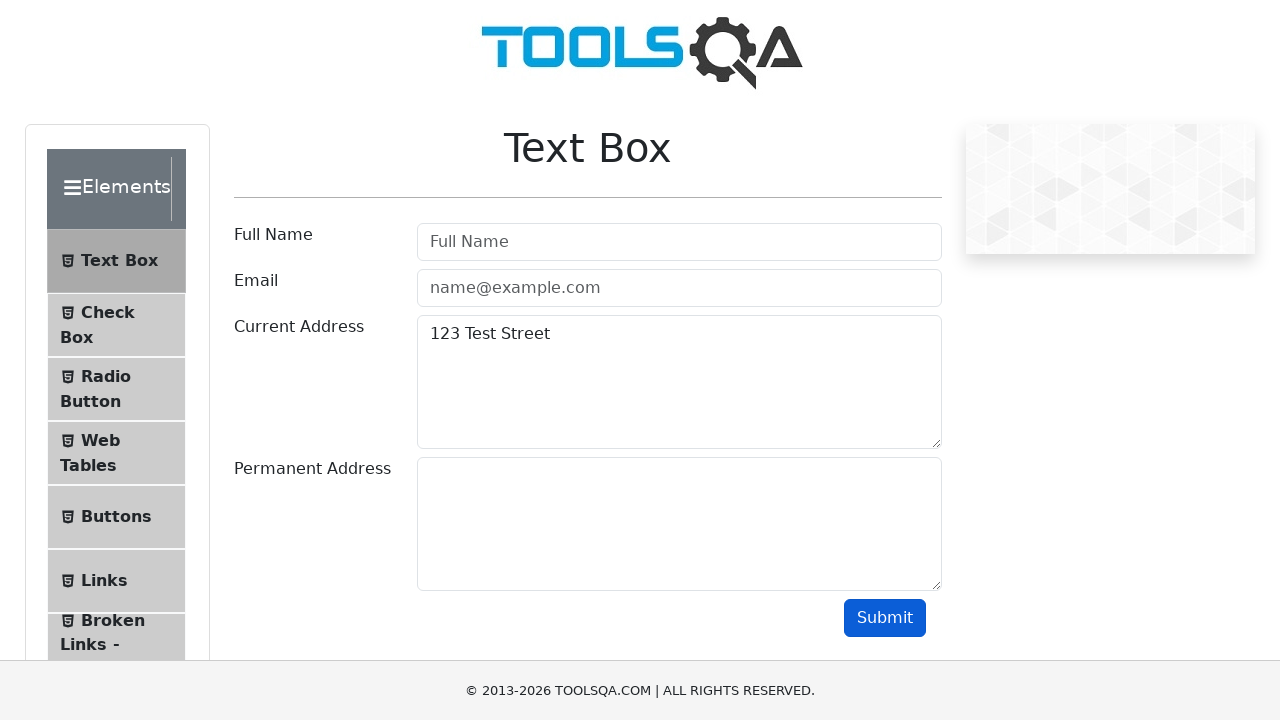